Tests a confirm dialog by clicking a button, dismissing (canceling) the confirm dialog, and verifying the result shows "You selected Cancel".

Starting URL: https://demoqa.com/alerts

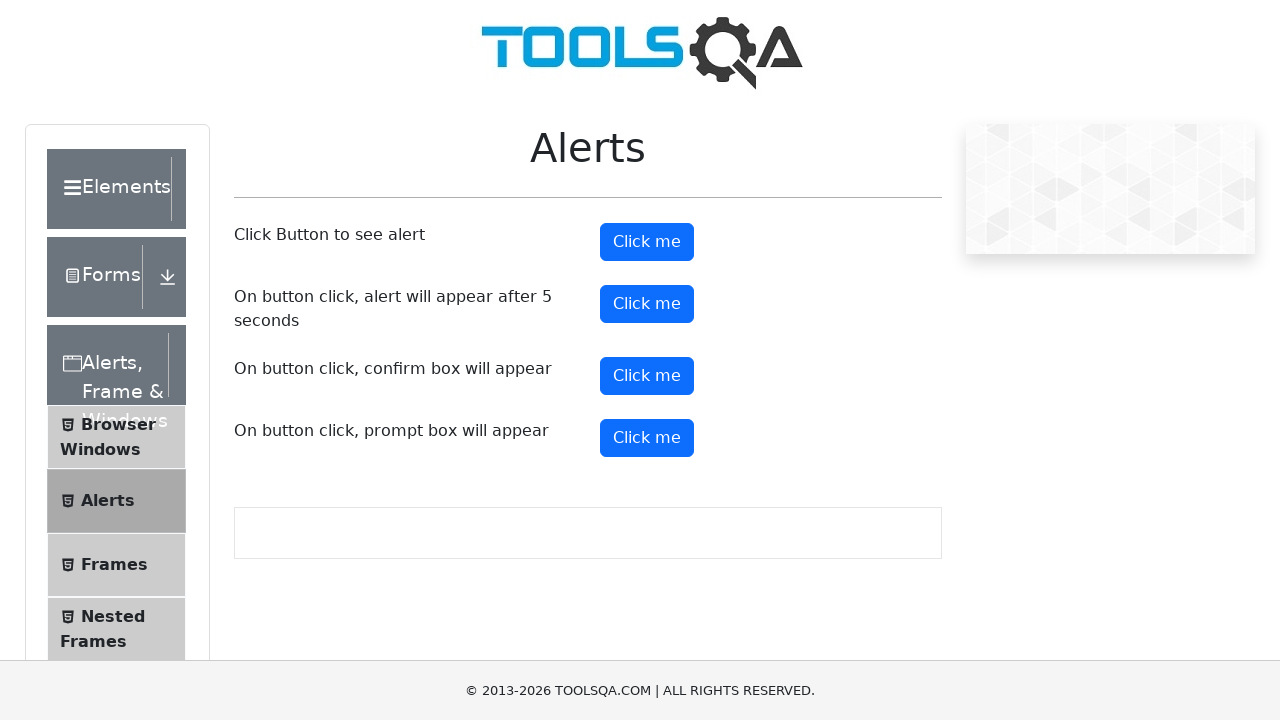

Set up dialog handler to dismiss confirm dialogs
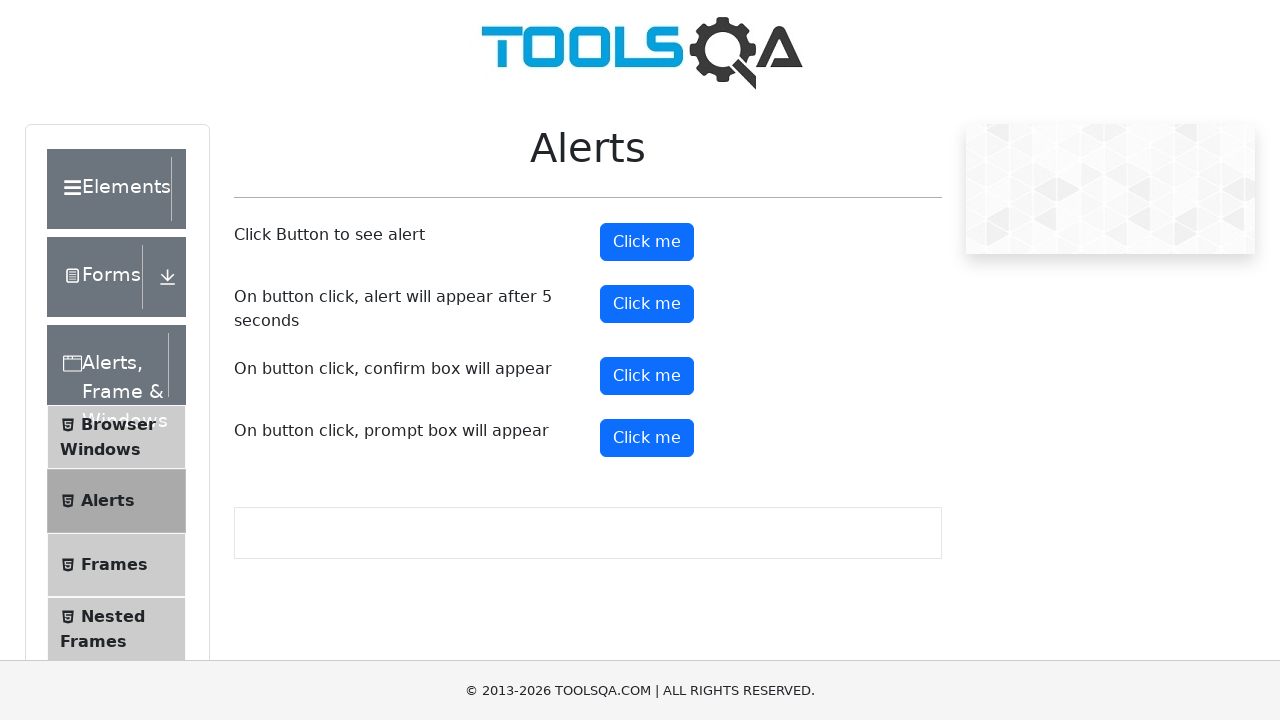

Clicked the confirm button to trigger the confirm dialog at (647, 376) on xpath=//*[@id='confirmButton']
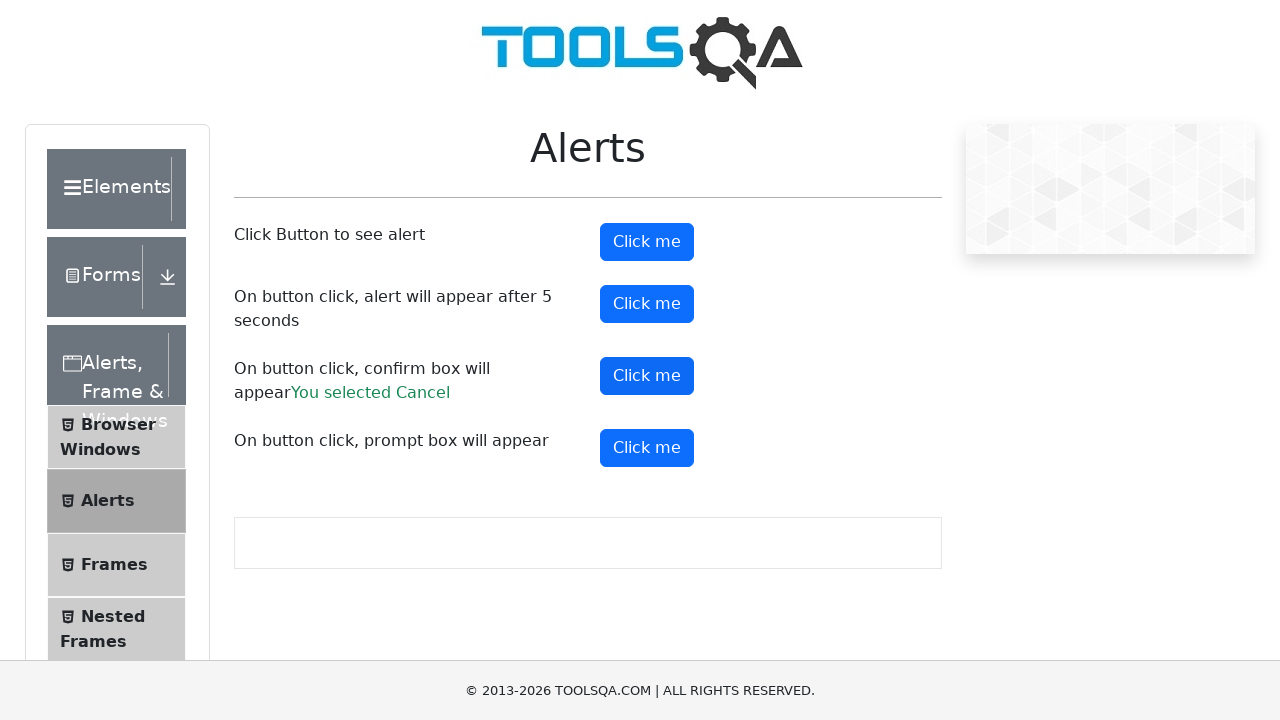

Confirm result element appeared on the page
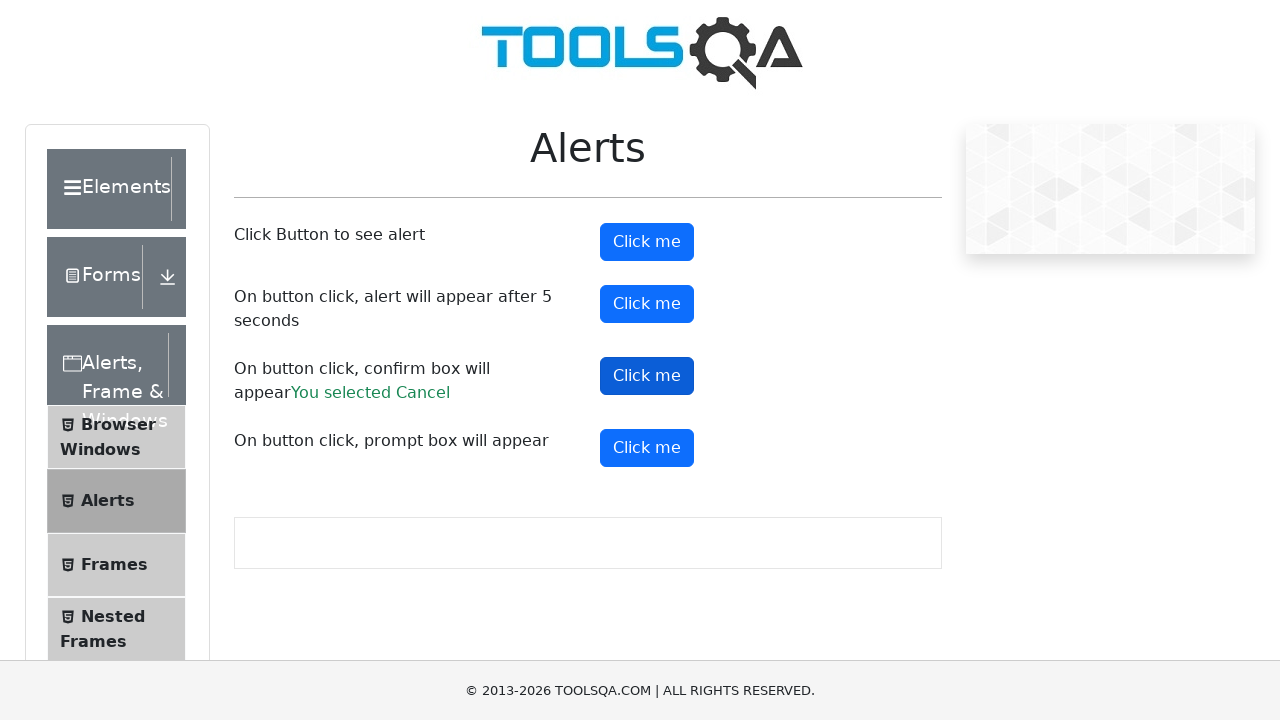

Retrieved result text: 'You selected Cancel'
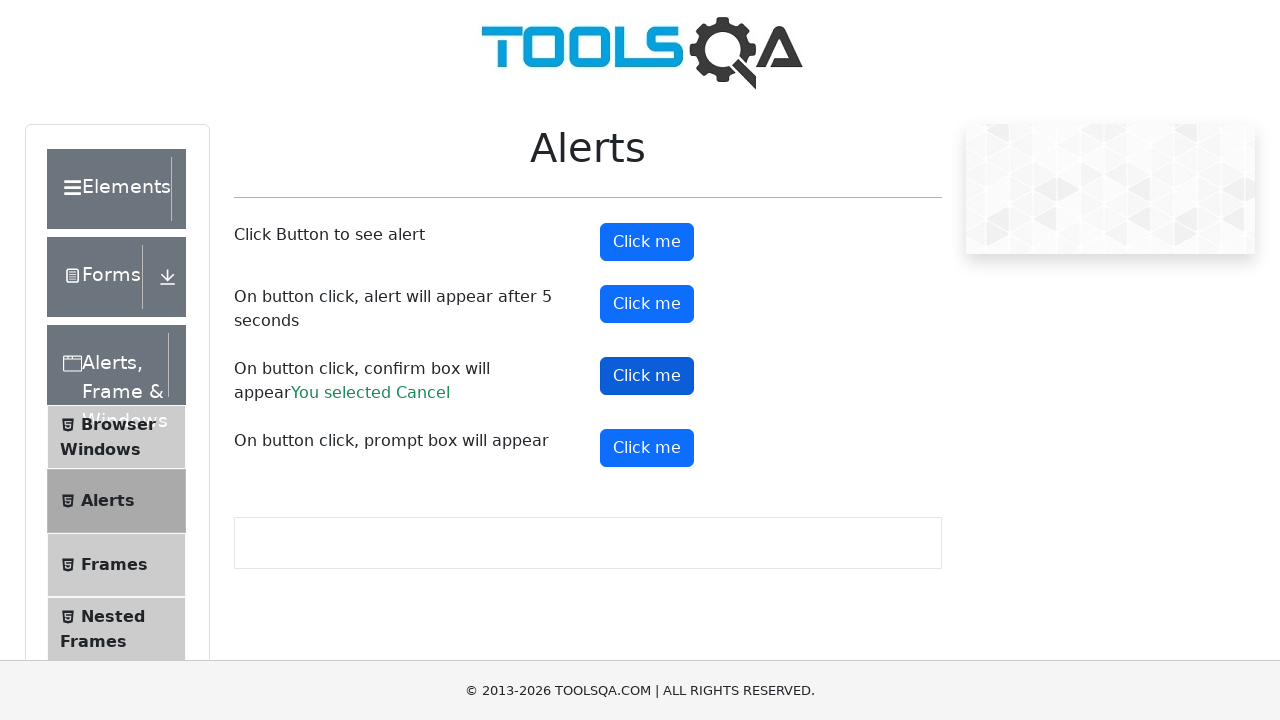

Verified result text is 'You selected Cancel'
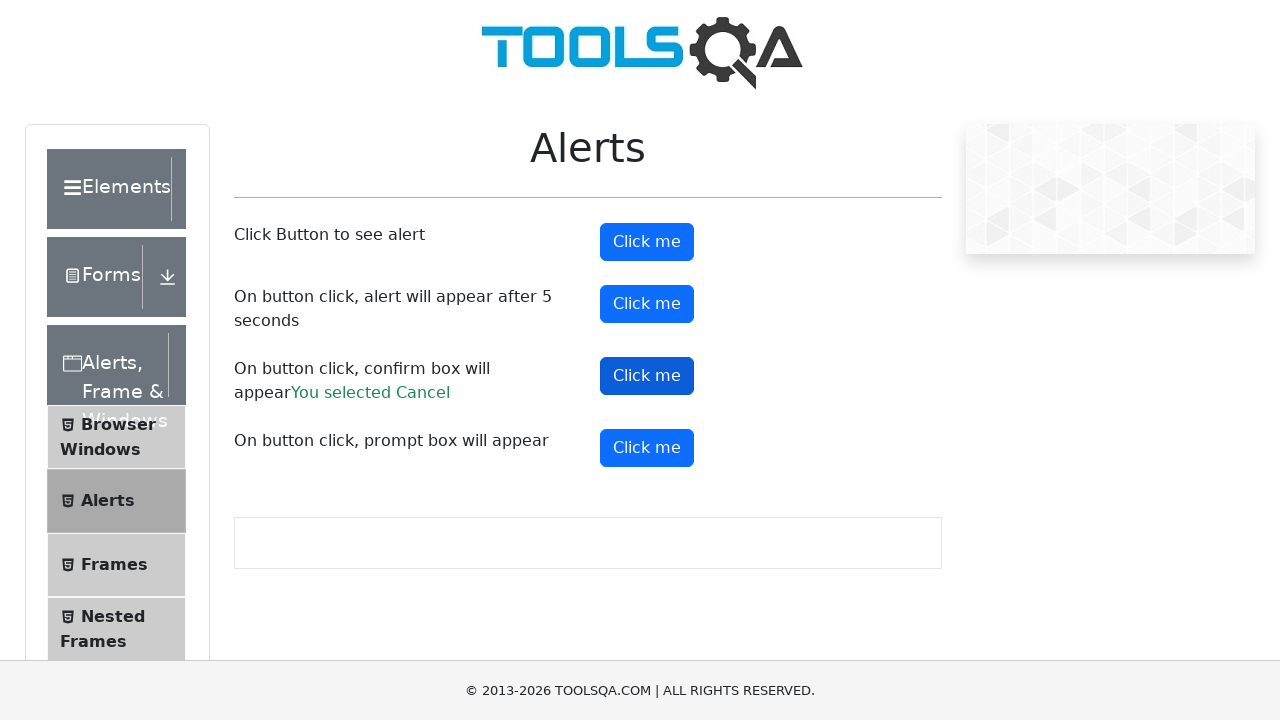

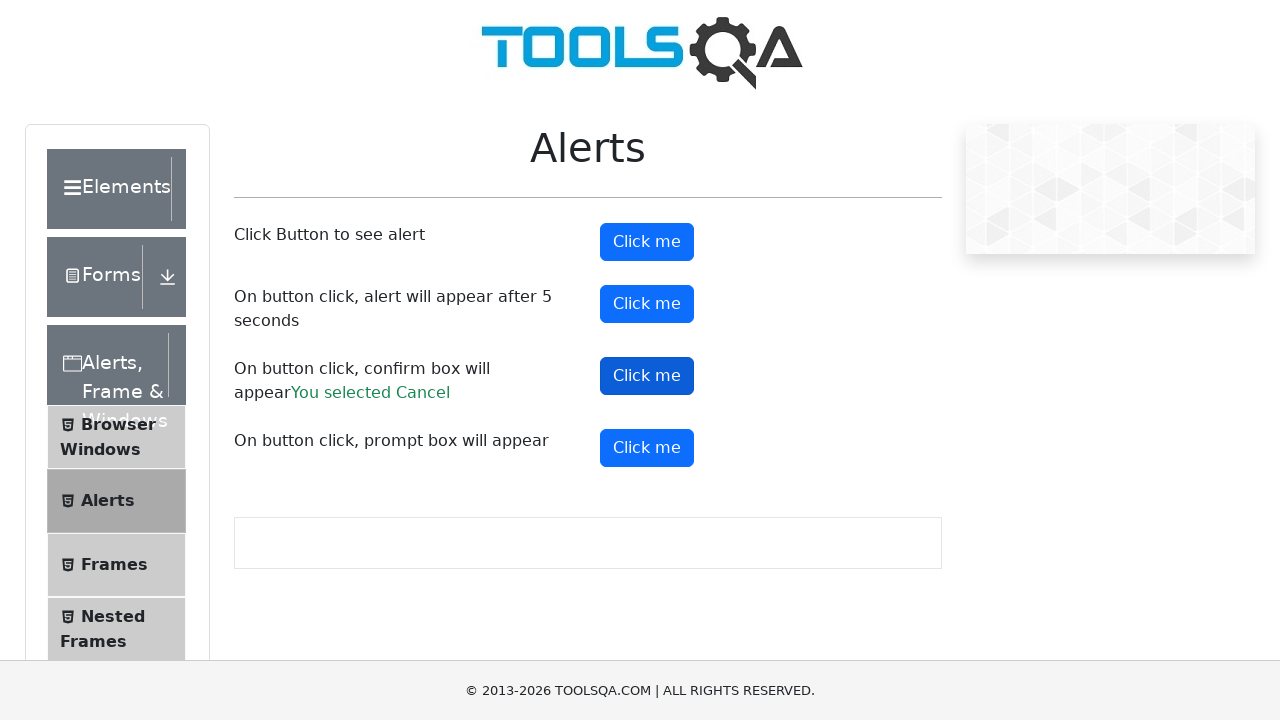